Tests checkbox functionality by checking both checkboxes on the page and verifying their selected state

Starting URL: http://the-internet.herokuapp.com/checkboxes

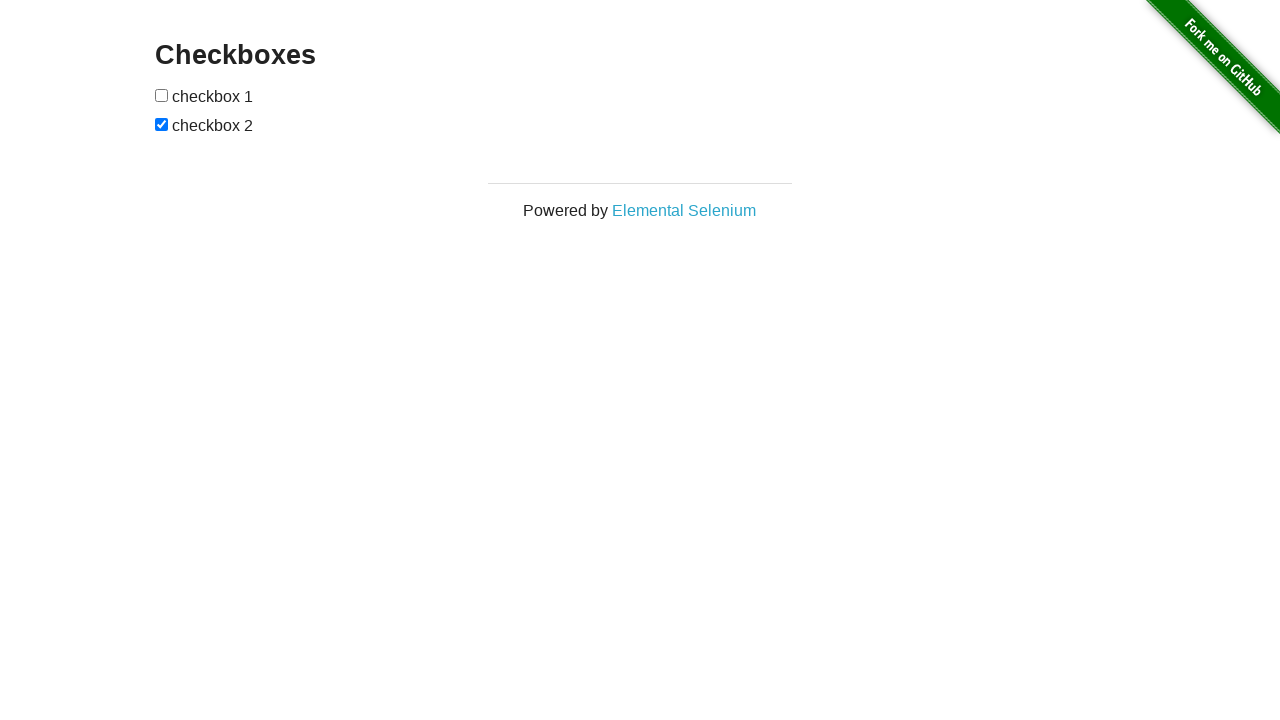

Located first checkbox element
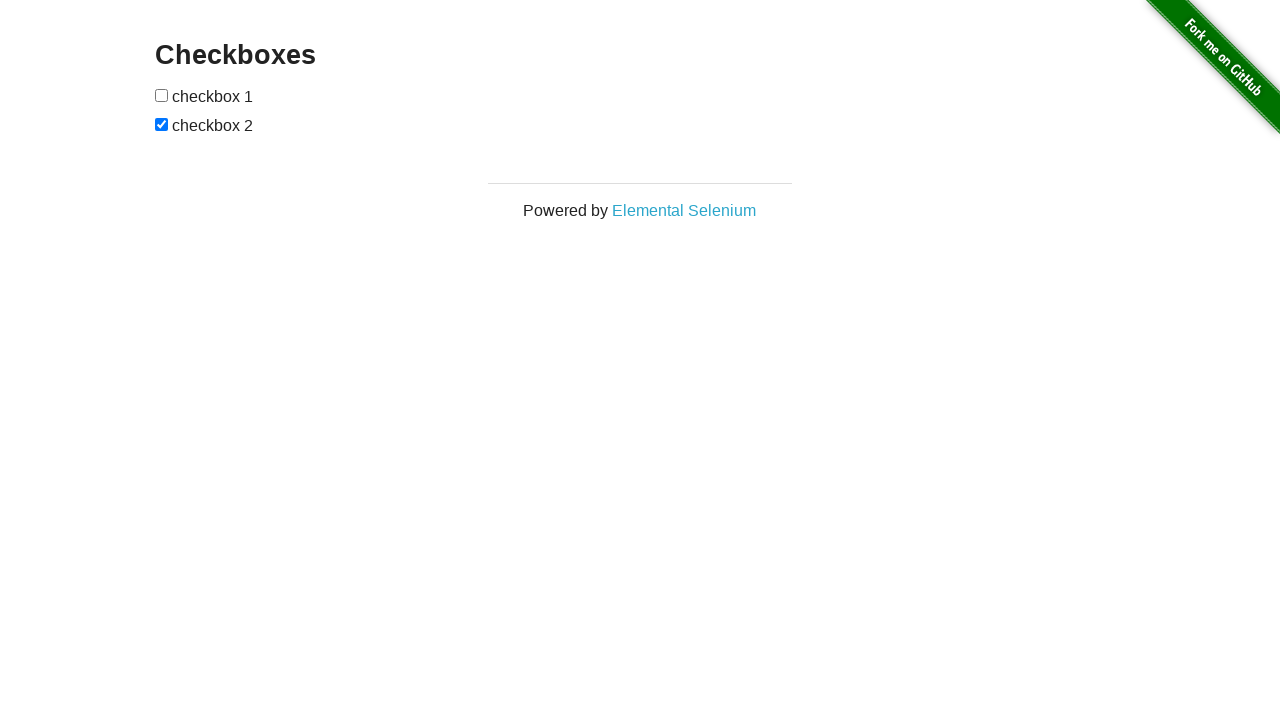

Located second checkbox element
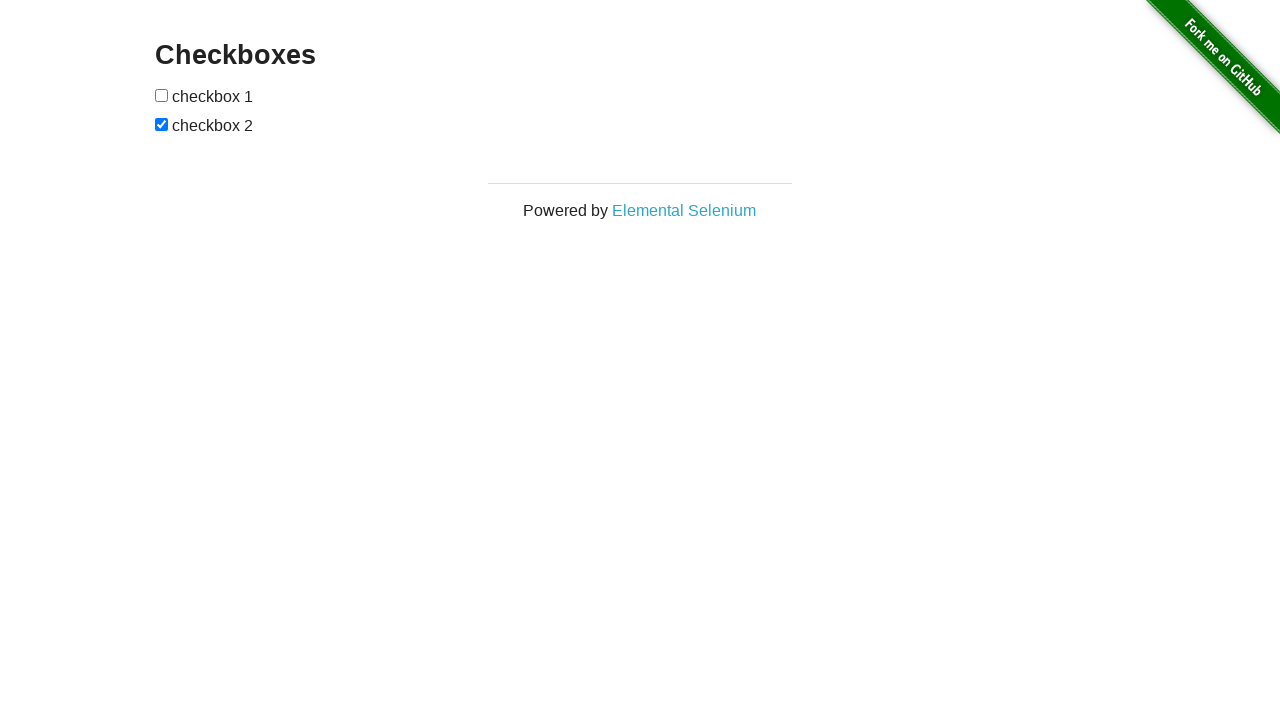

Checked first checkbox state
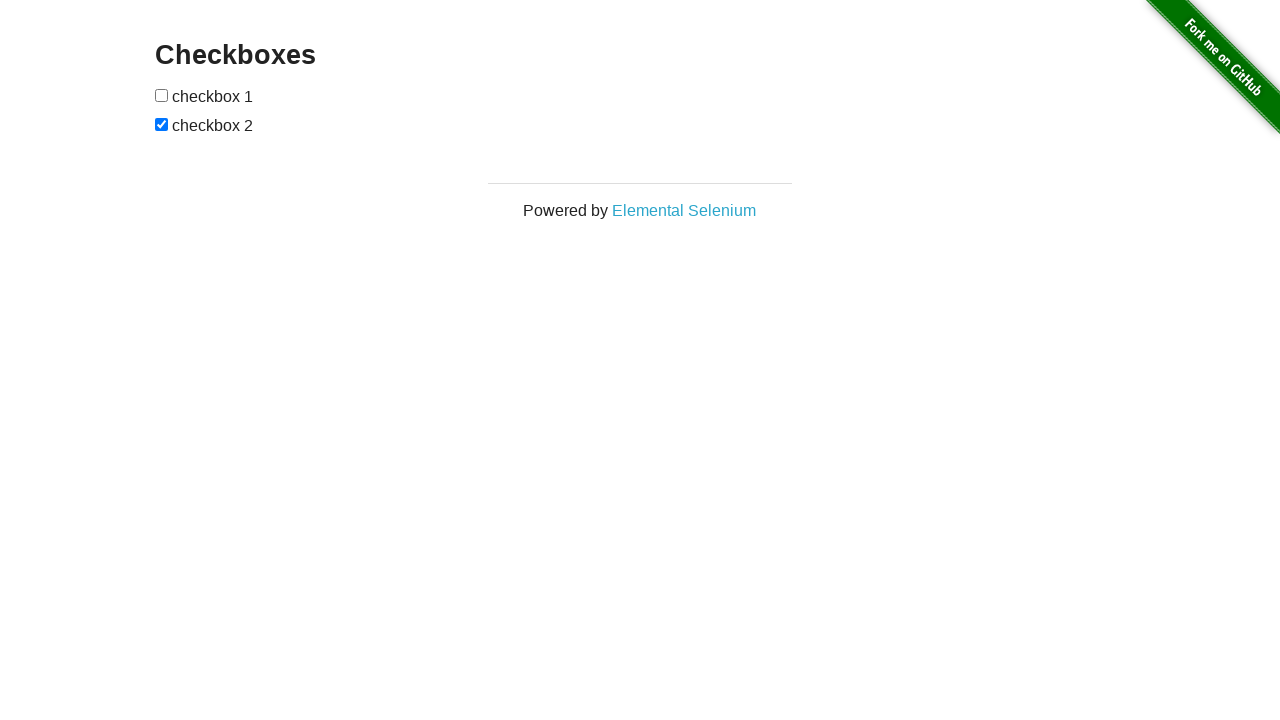

Clicked first checkbox to check it at (162, 95) on #checkboxes input[type="checkbox"] >> nth=0
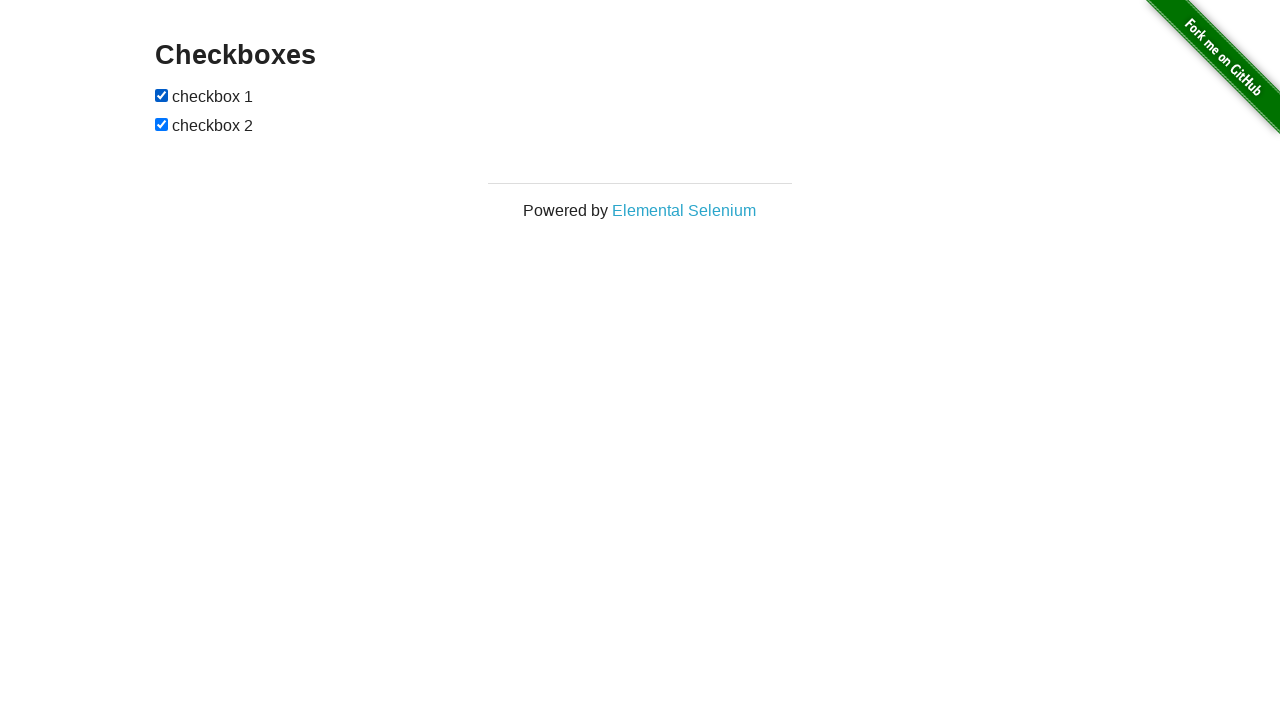

Second checkbox already checked
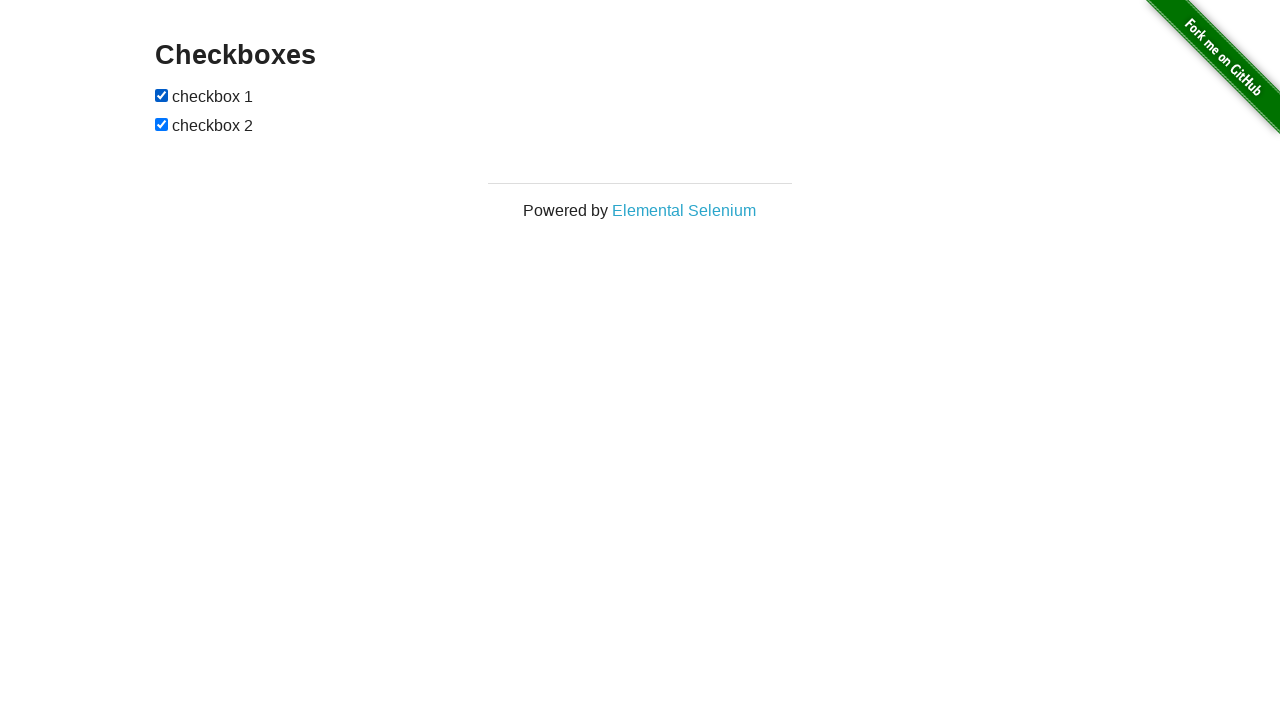

Verified first checkbox is checked
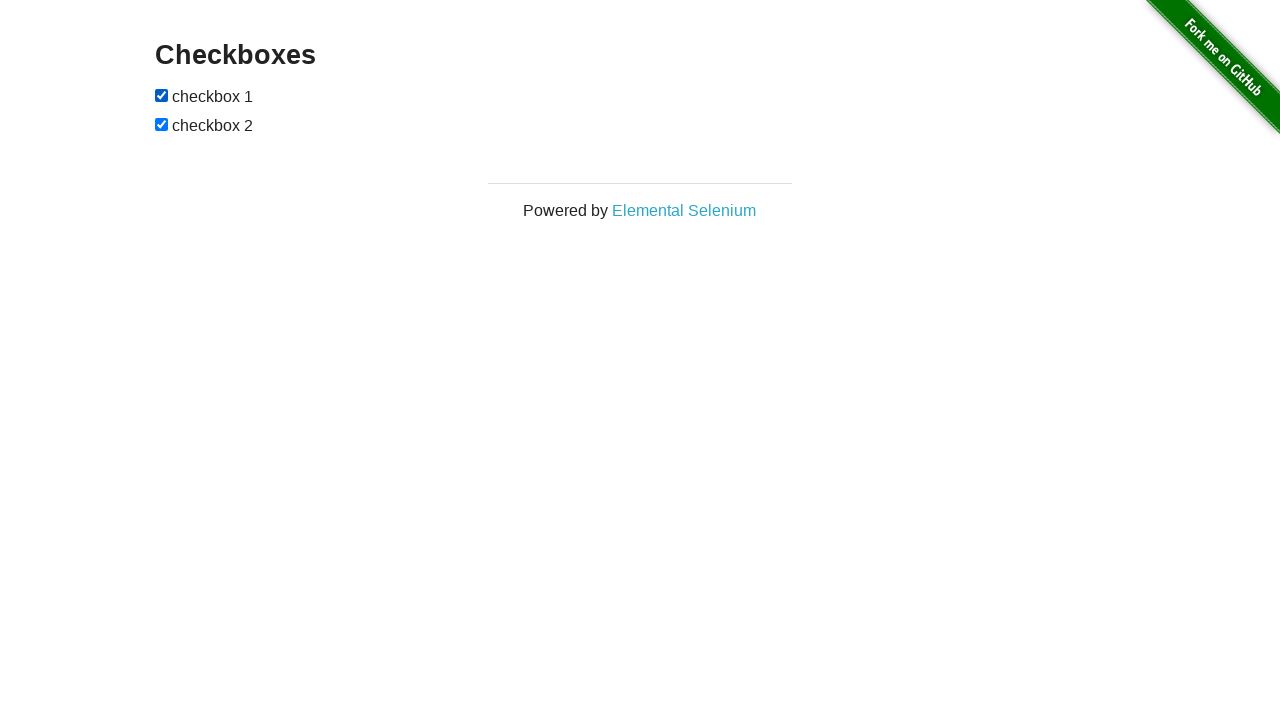

Verified second checkbox is checked
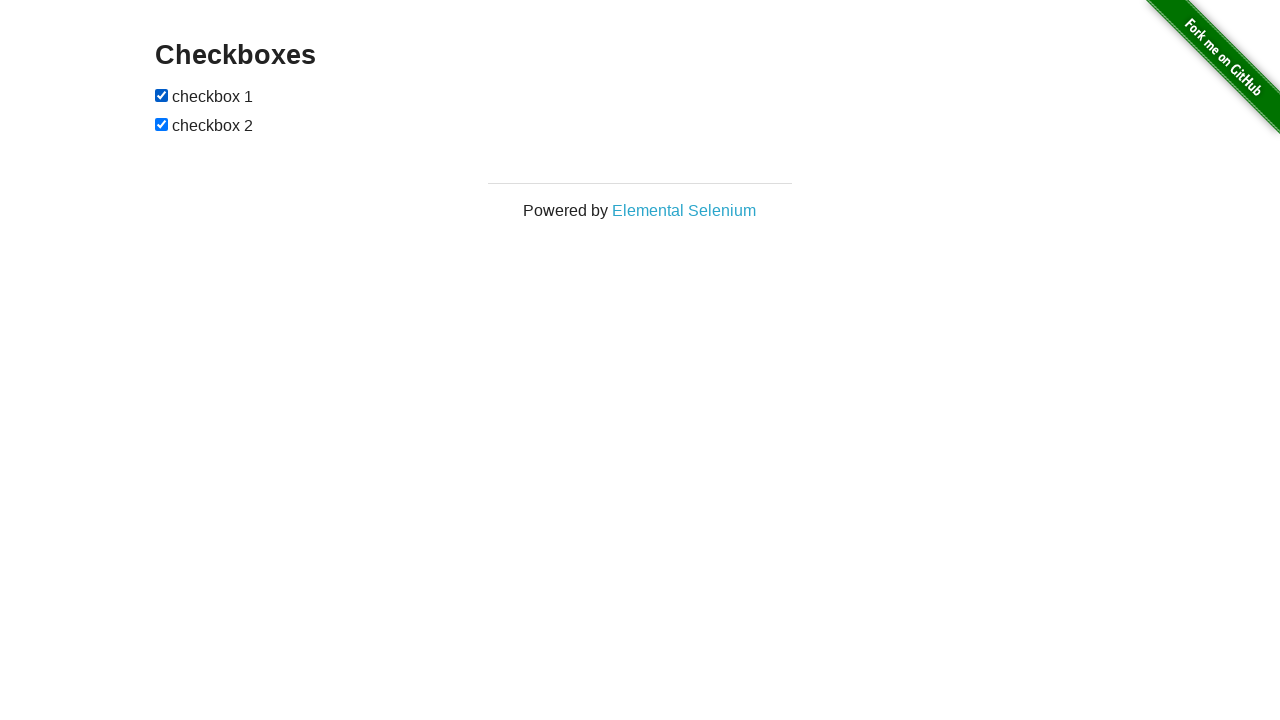

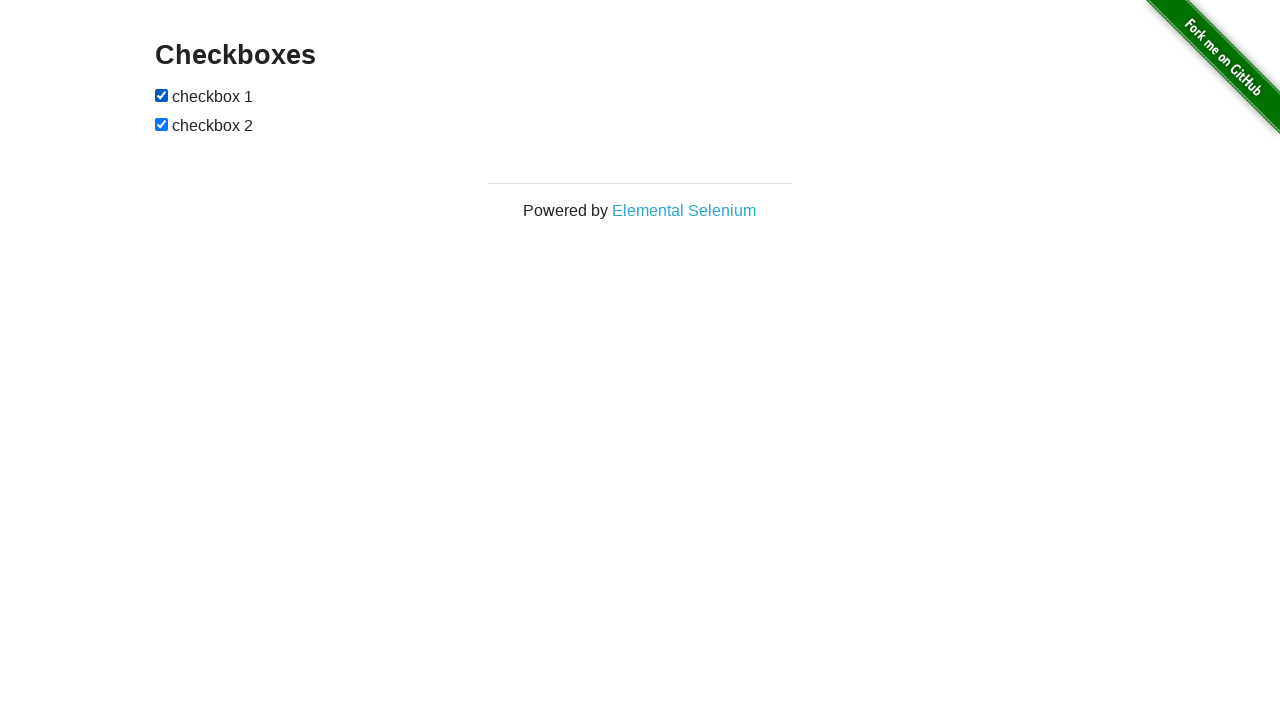